Tests JavaScript alert handling by clicking a button that triggers an alert and accepting it

Starting URL: https://omayo.blogspot.com/

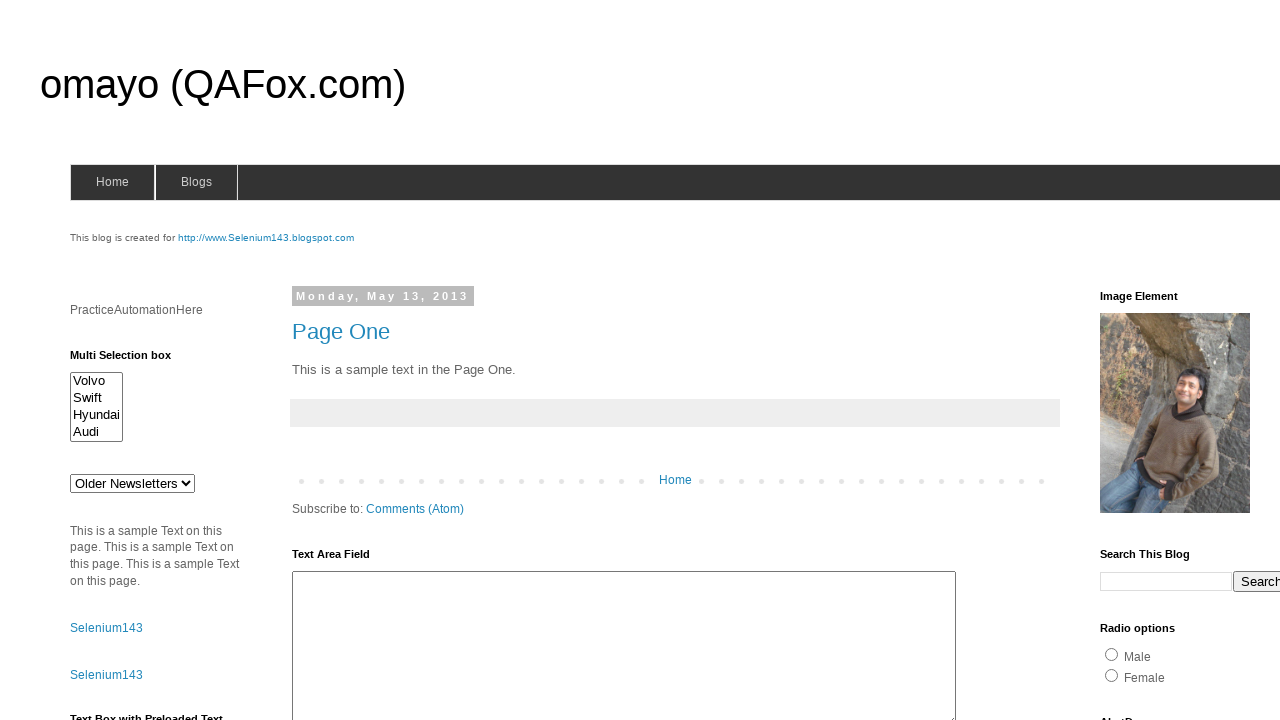

Scrolled down the page by 250 pixels
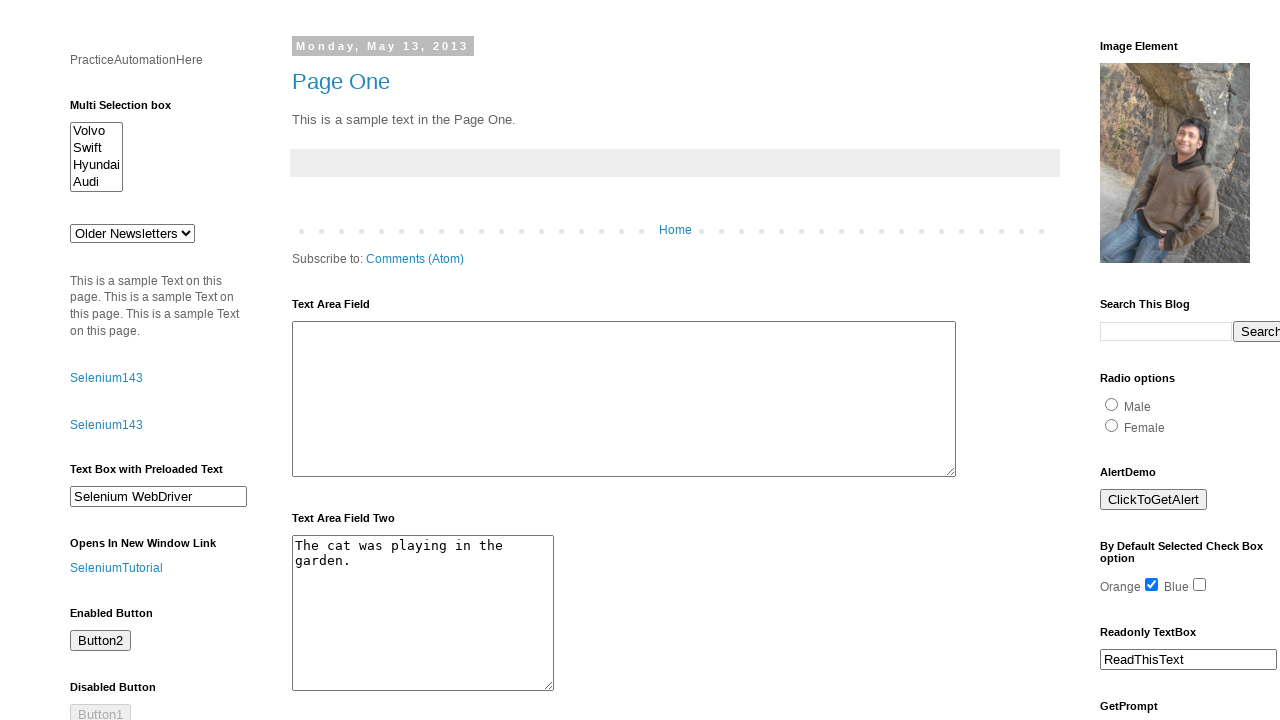

Set up dialog handler to accept alerts
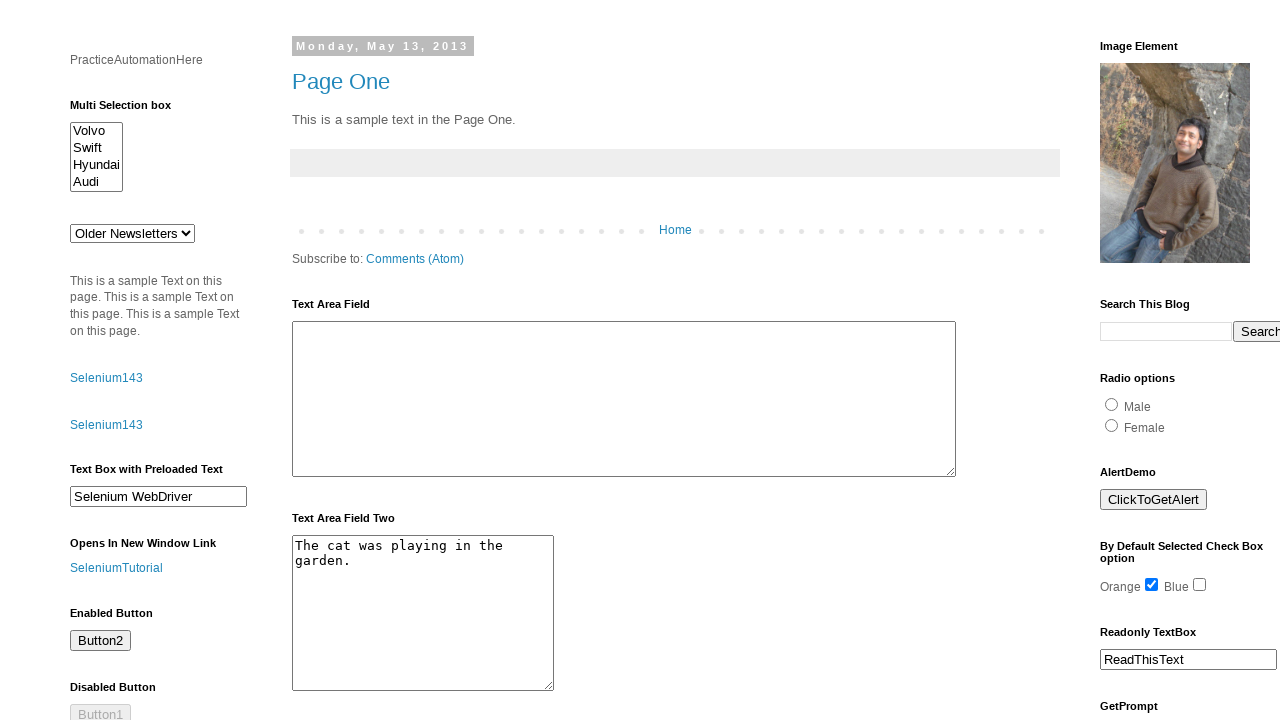

Clicked the alert button to trigger JavaScript alert at (1154, 500) on #alert1
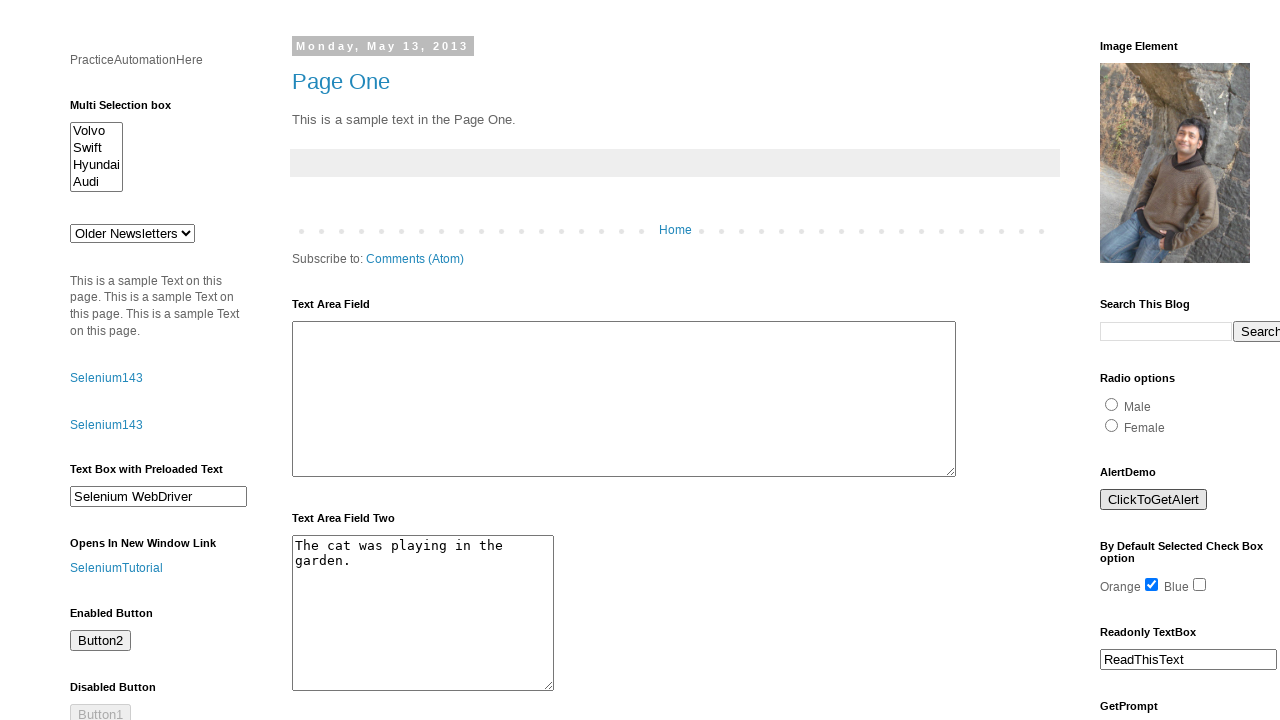

Waited 500ms for alert to be processed
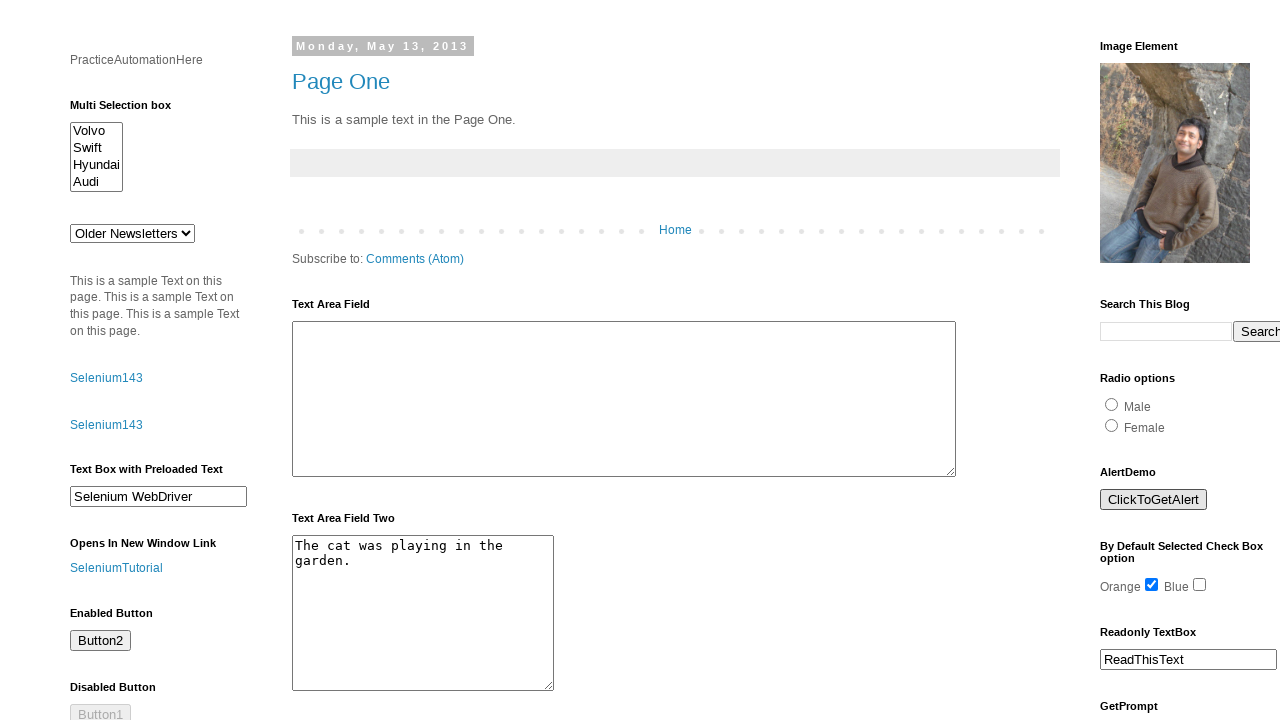

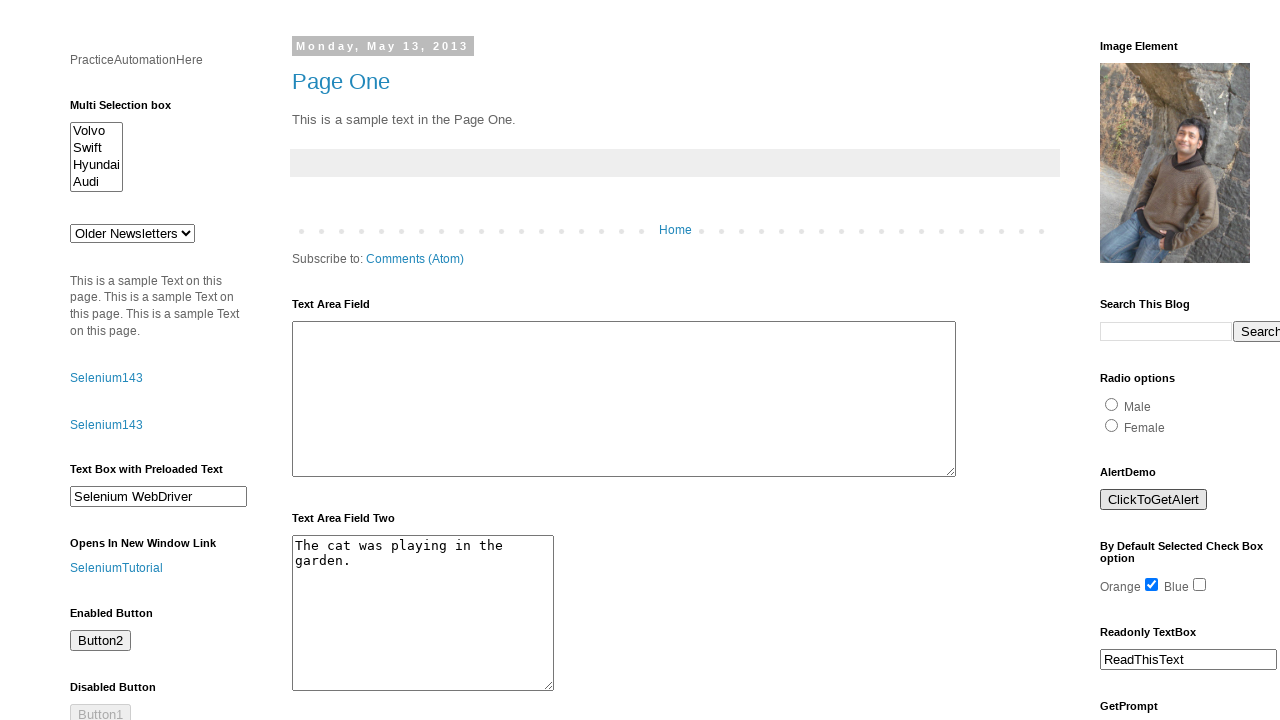